Tests dropdown select interactions by selecting options by text, value, and index

Starting URL: https://the-internet.herokuapp.com/dropdown

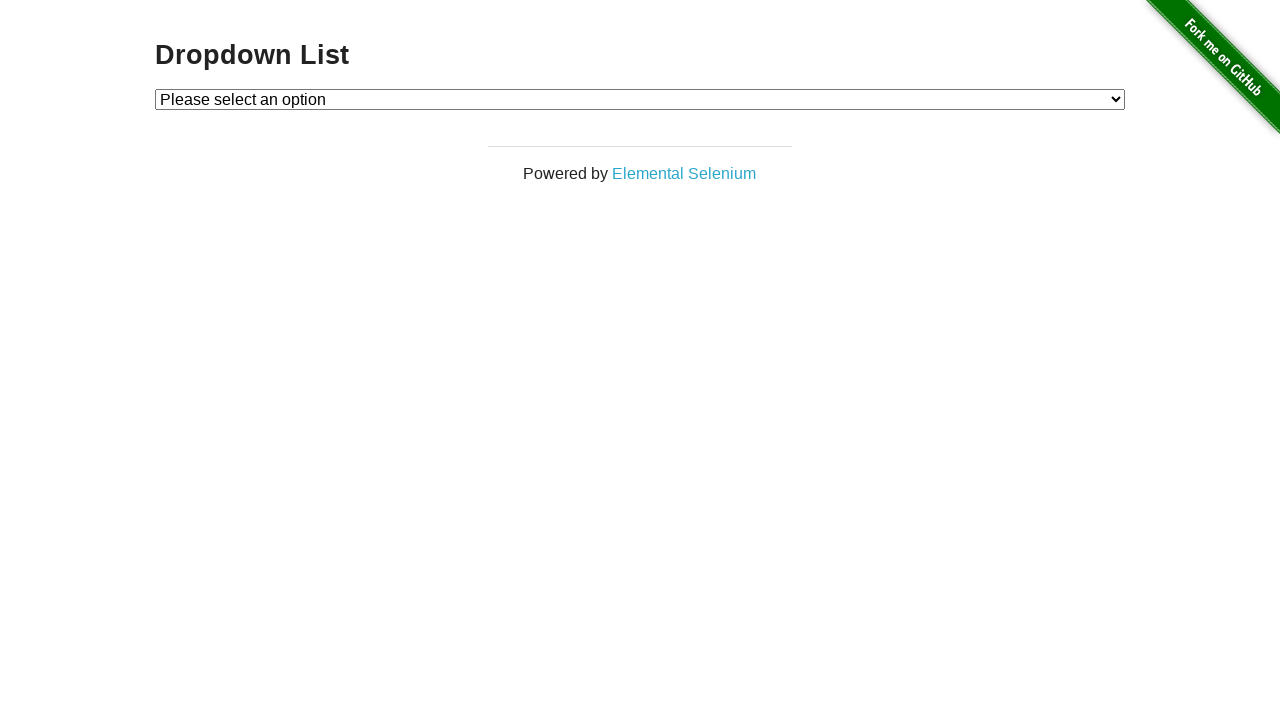

Waited for dropdown to be displayed
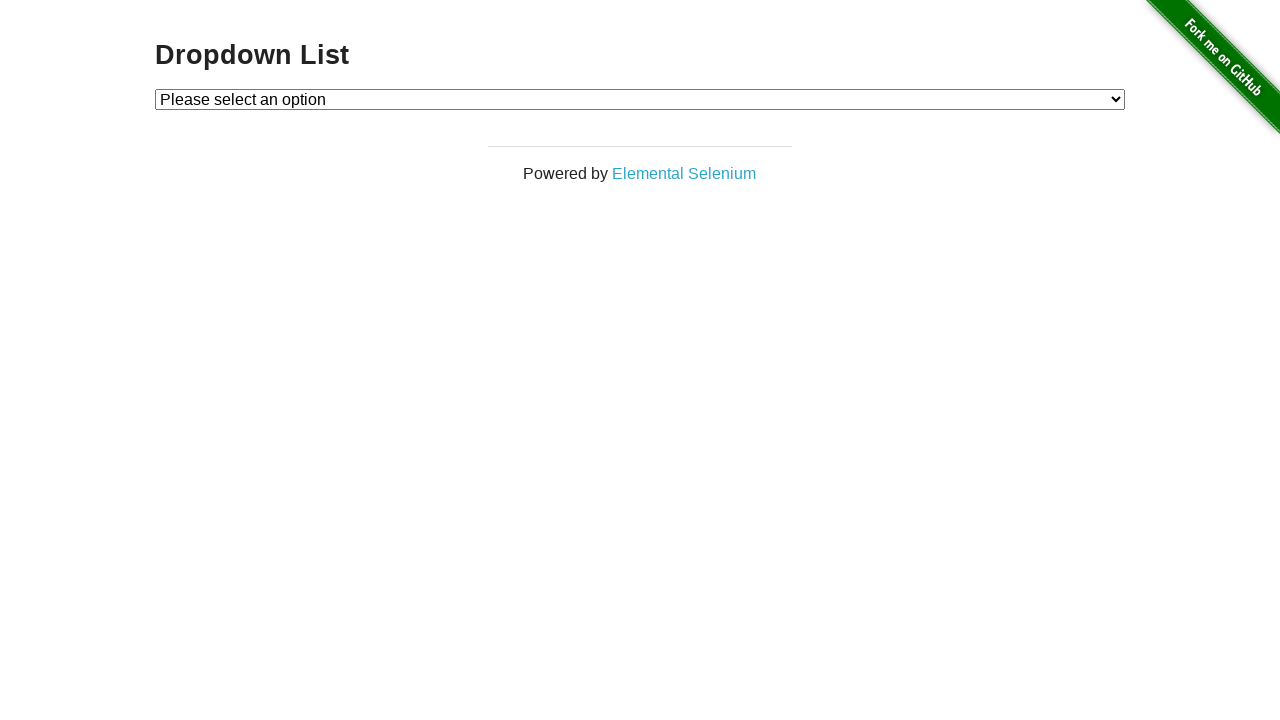

Selected 'Option 2' by visible text from dropdown on #dropdown
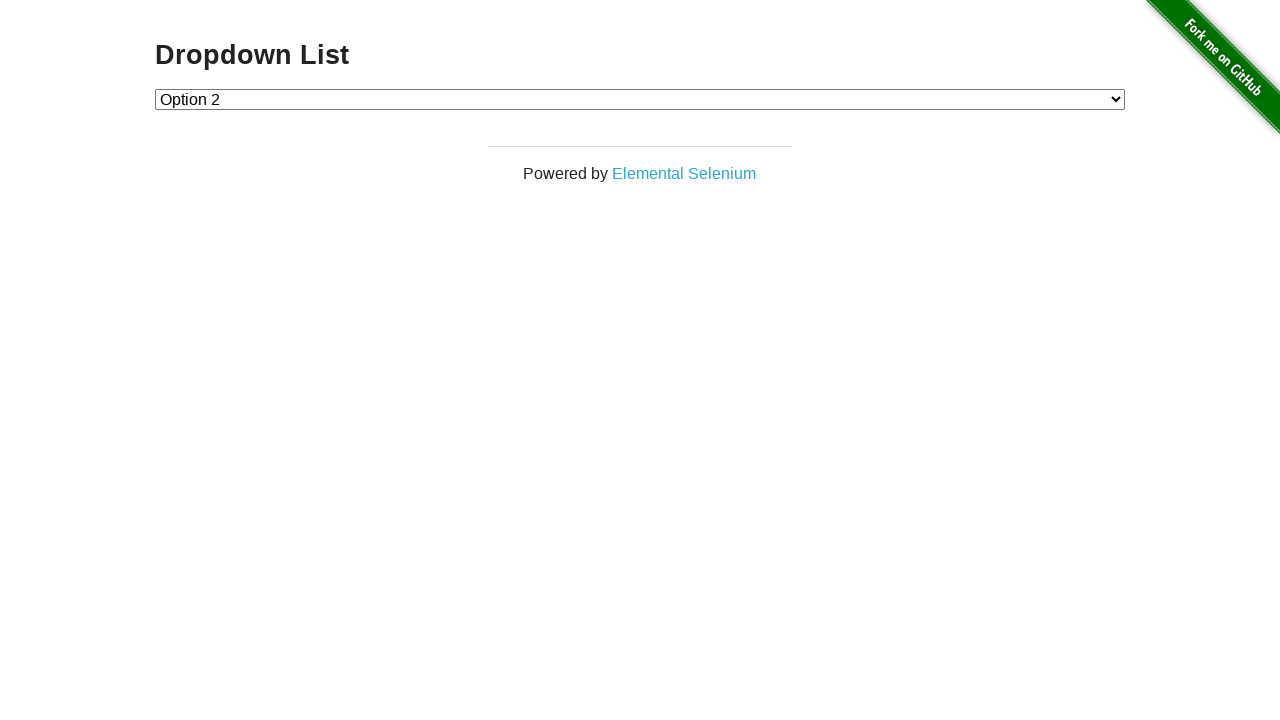

Selected option with value '1' from dropdown on #dropdown
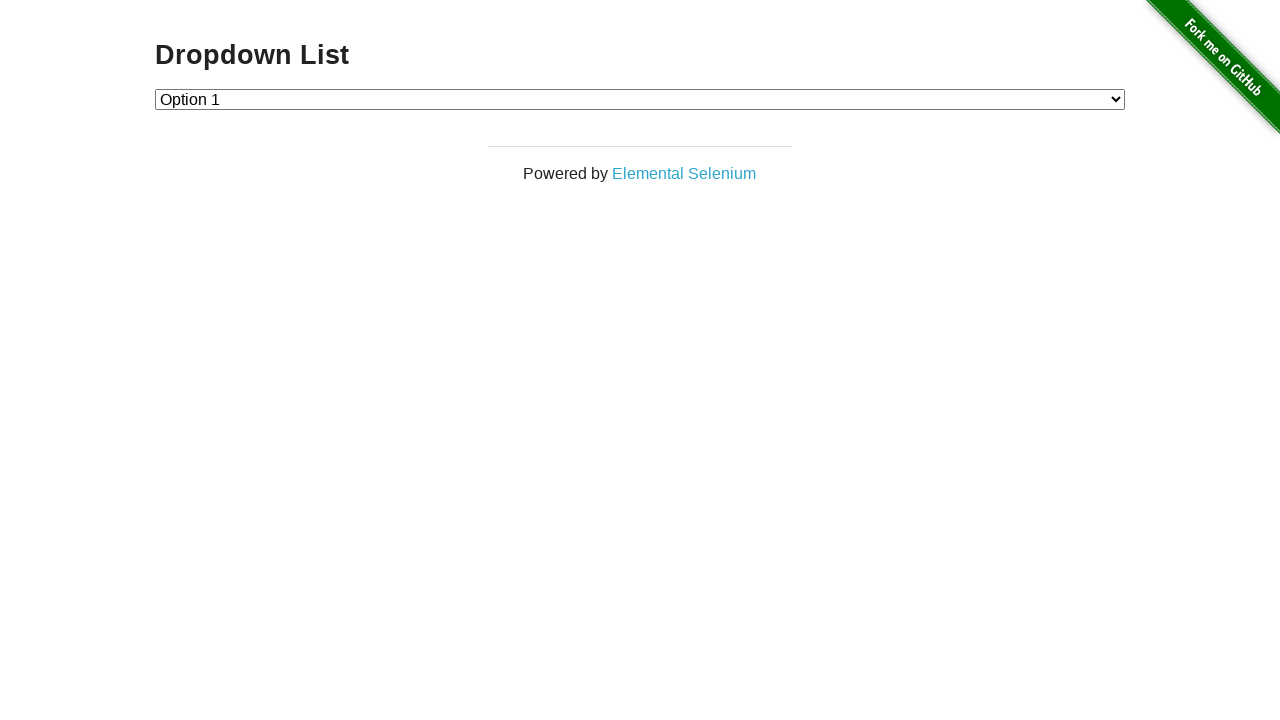

Selected option at index 2 (third option) from dropdown on #dropdown
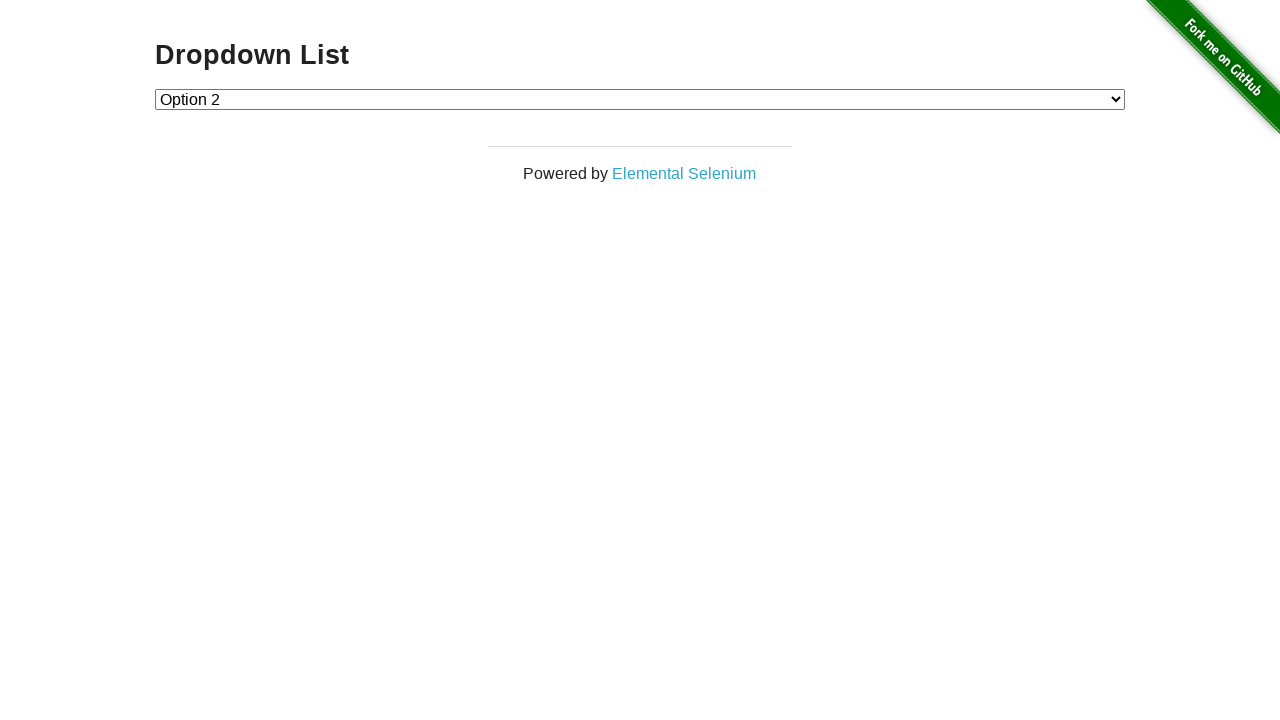

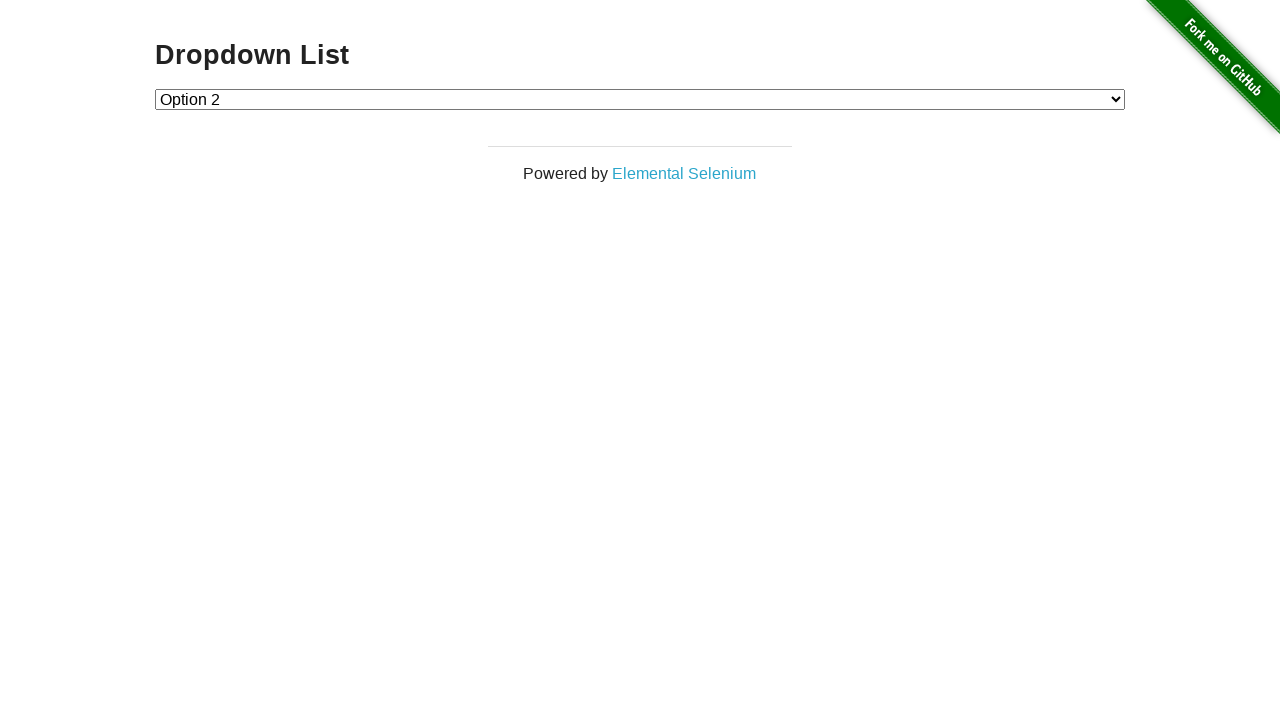